Tests radio button and checkbox interactions on the letcode.in radio button practice page by clicking a radio button and a checkbox

Starting URL: https://letcode.in/radio

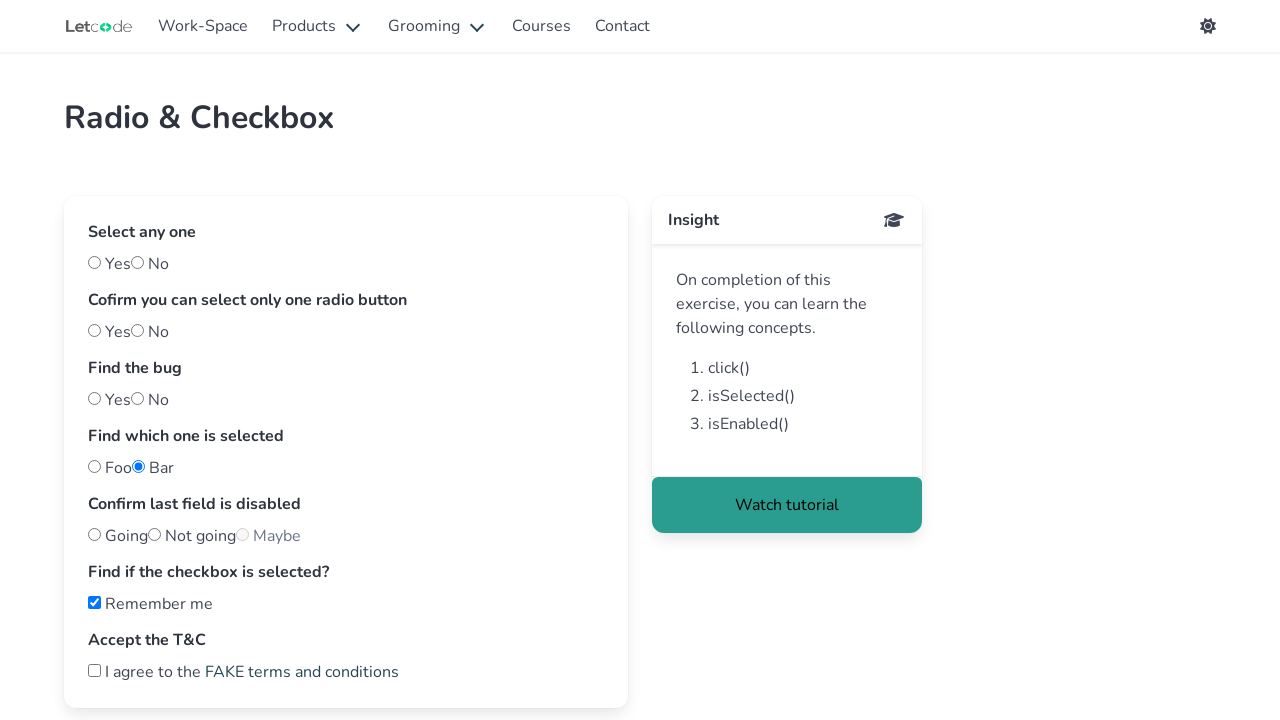

Clicked the 'yes' radio button at (94, 262) on #yes
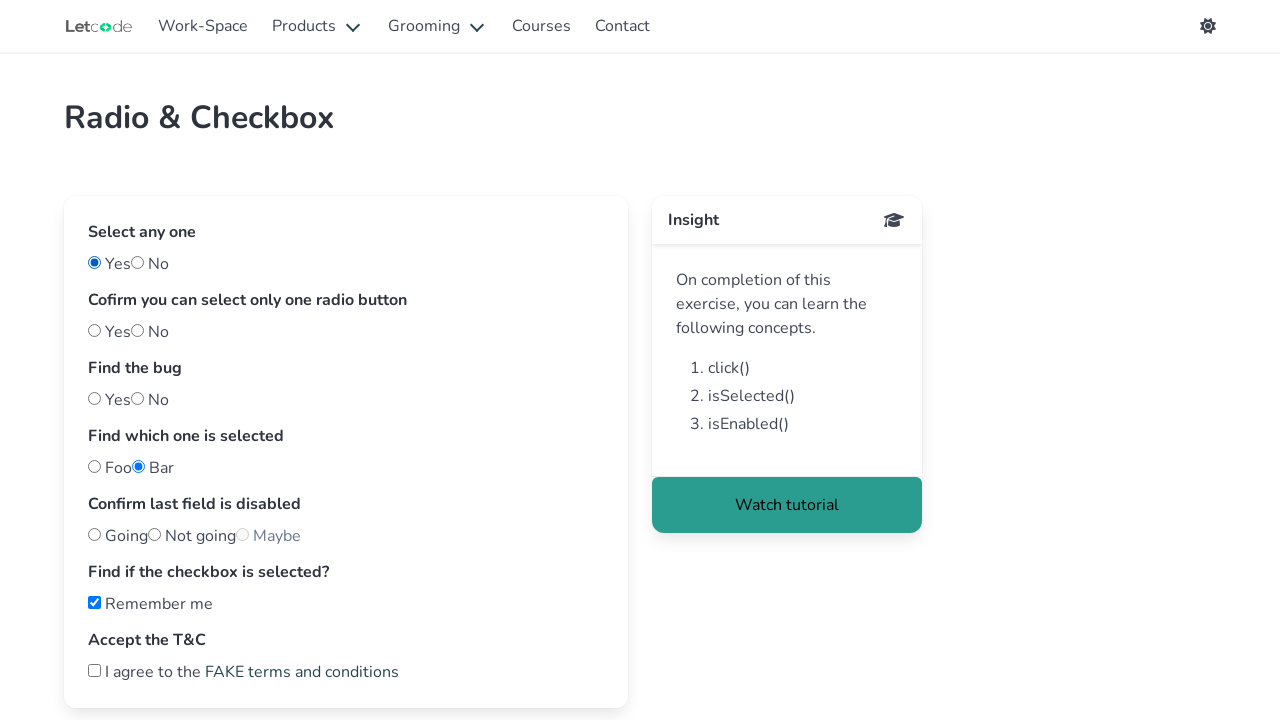

Clicked the second checkbox at (94, 670) on (//input[contains(@type,'checkbox')])[2]
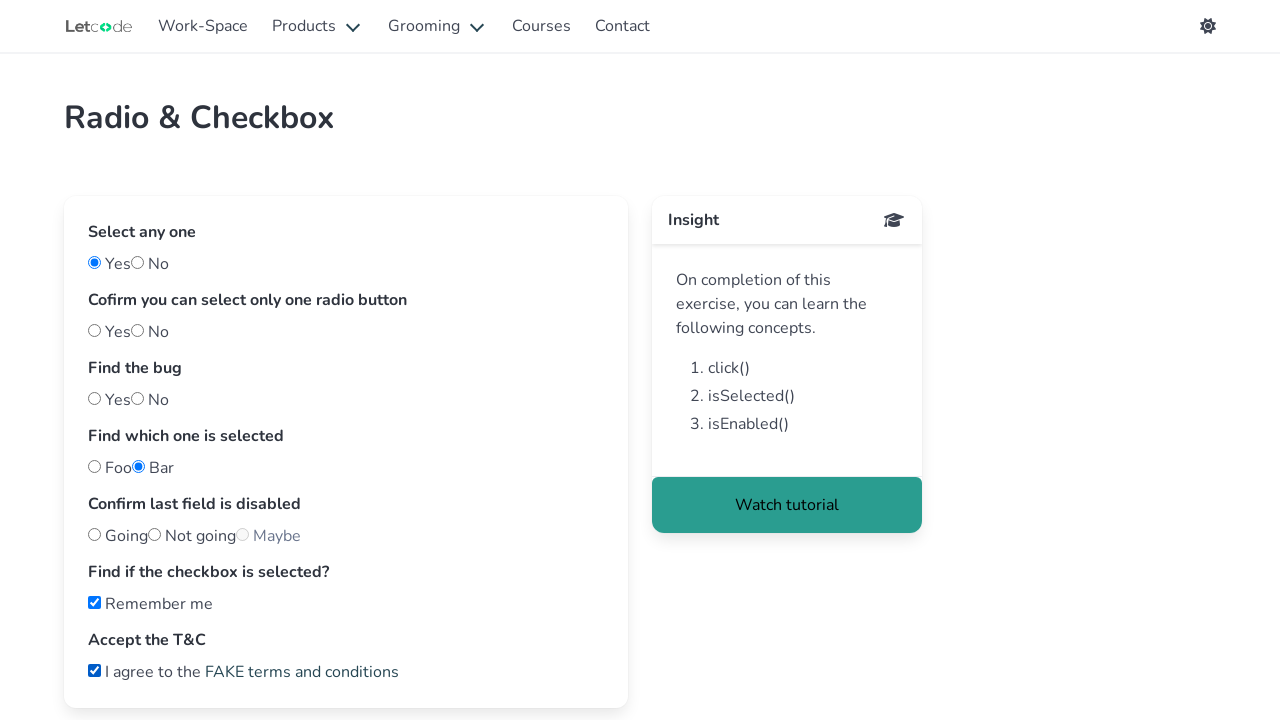

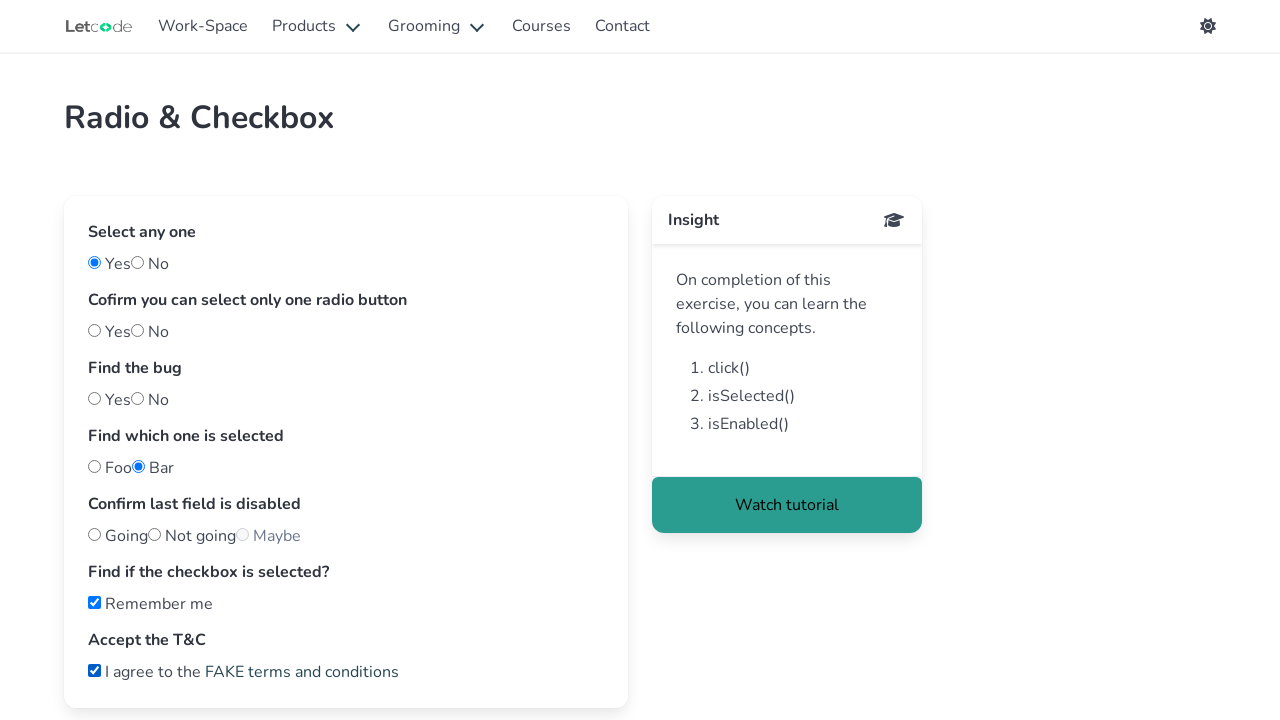